Tests dynamic loading behavior where an element is hidden on the page and becomes visible after clicking a start button. Clicks the start button, waits for the loading to complete, and verifies the finish text becomes visible.

Starting URL: http://the-internet.herokuapp.com/dynamic_loading/1

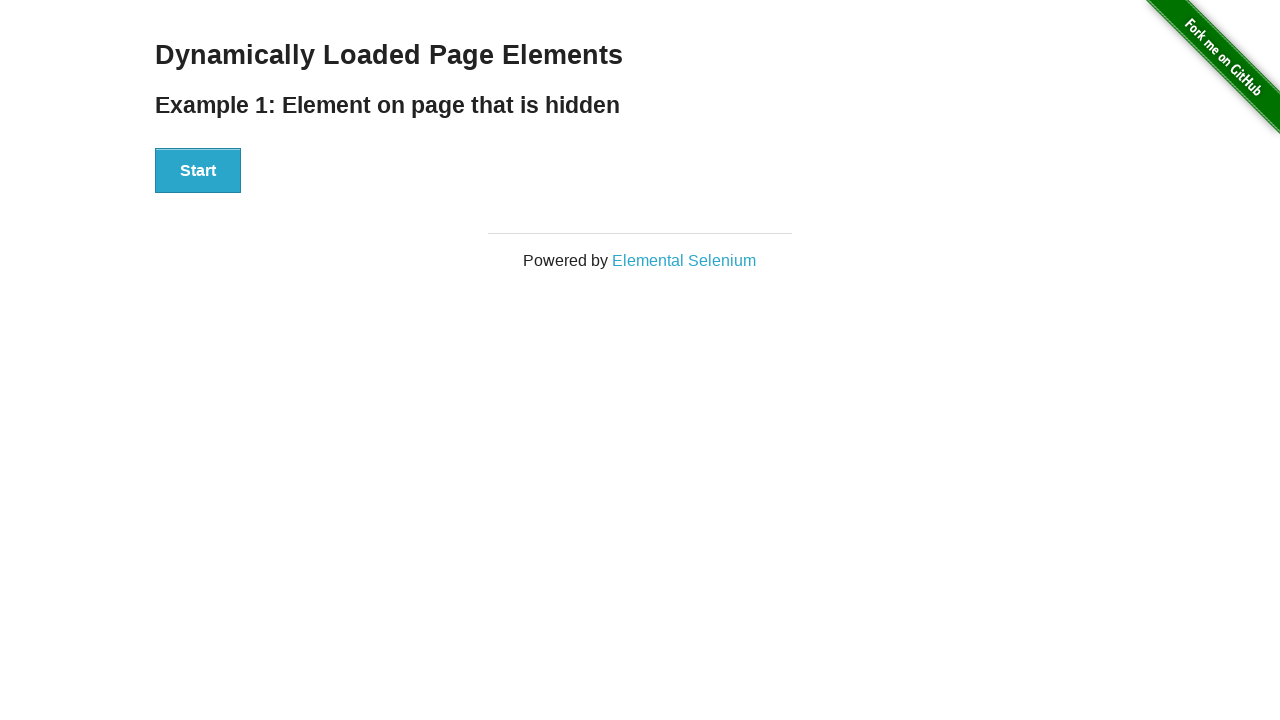

Clicked the Start button to initiate dynamic loading at (198, 171) on #start button
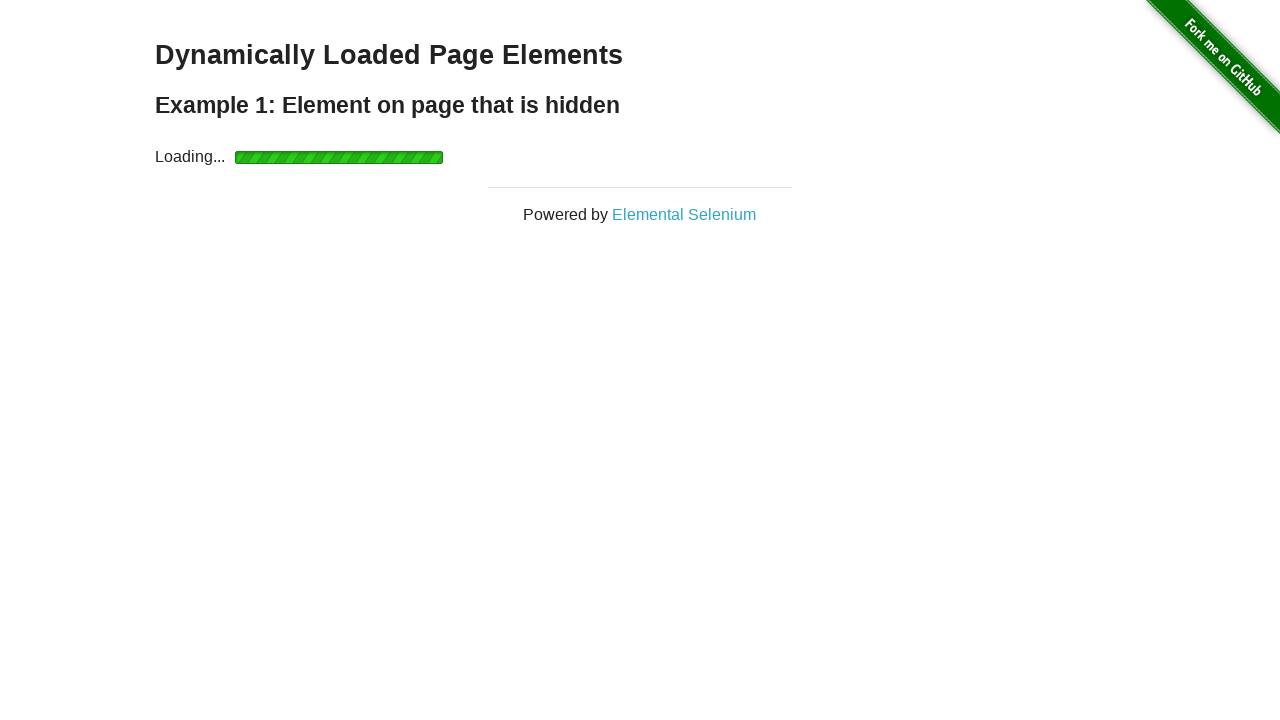

Waited for finish element to become visible after loading completed
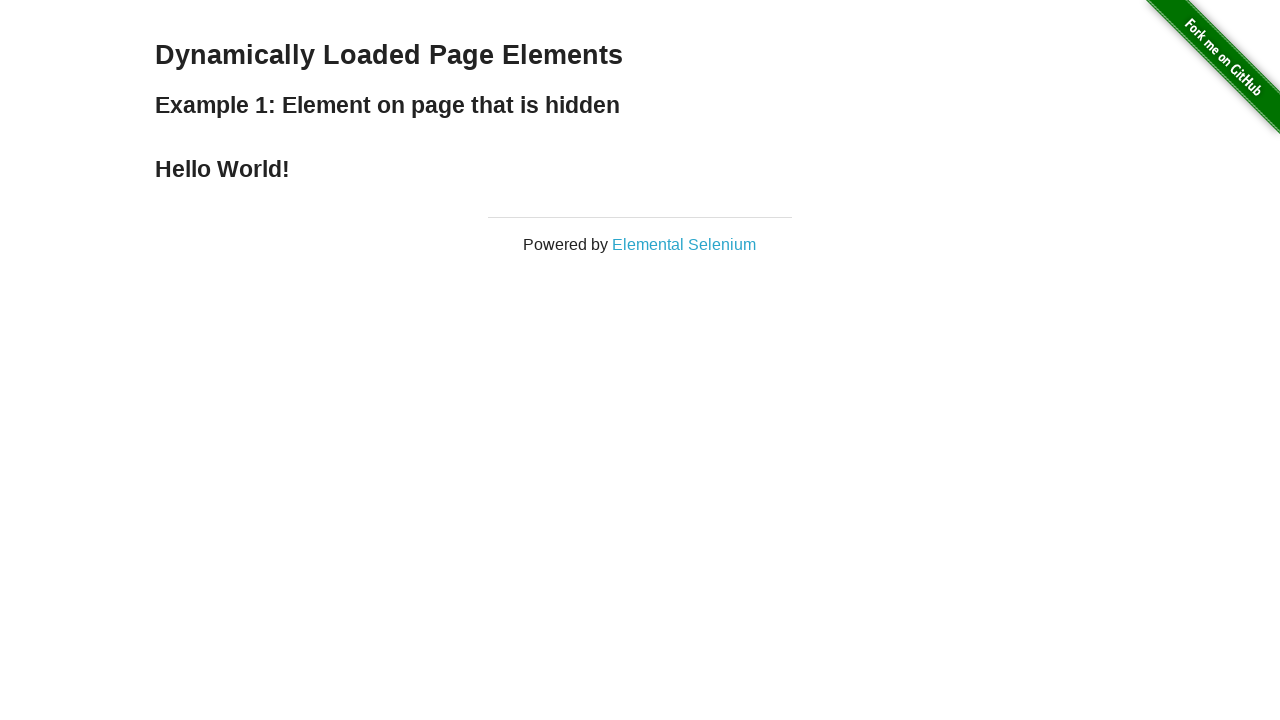

Verified that the finish element is visible
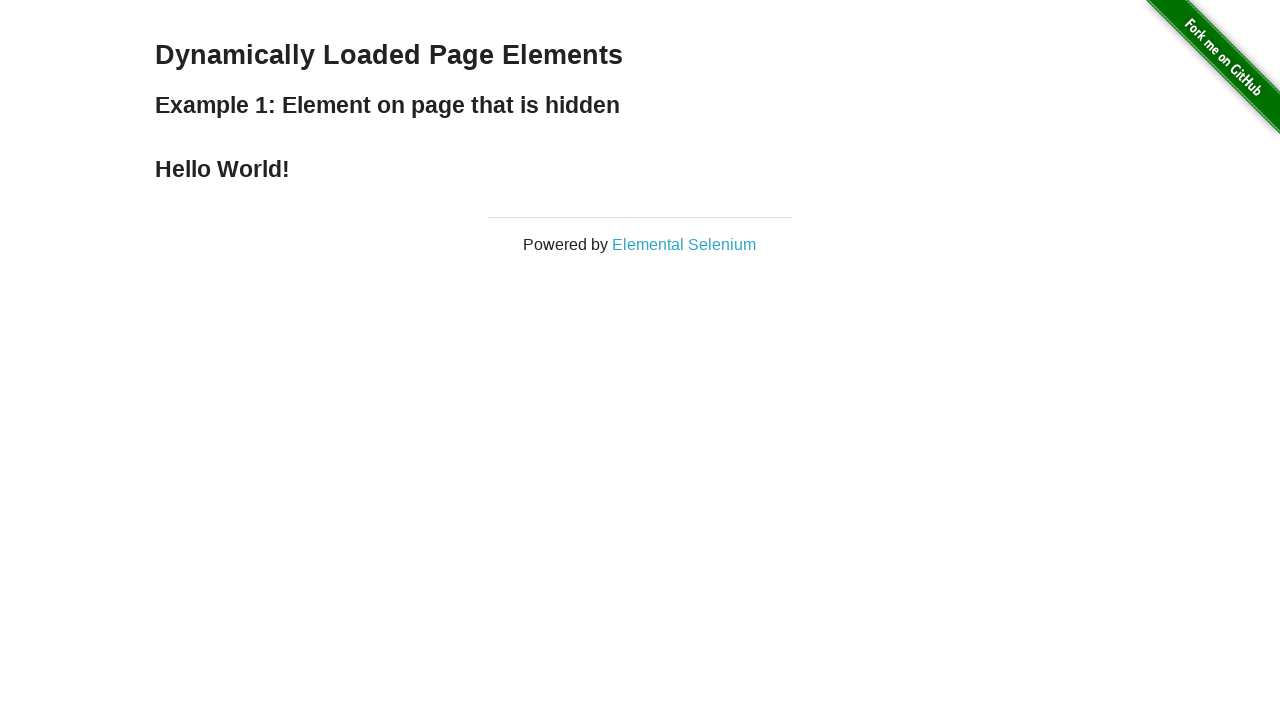

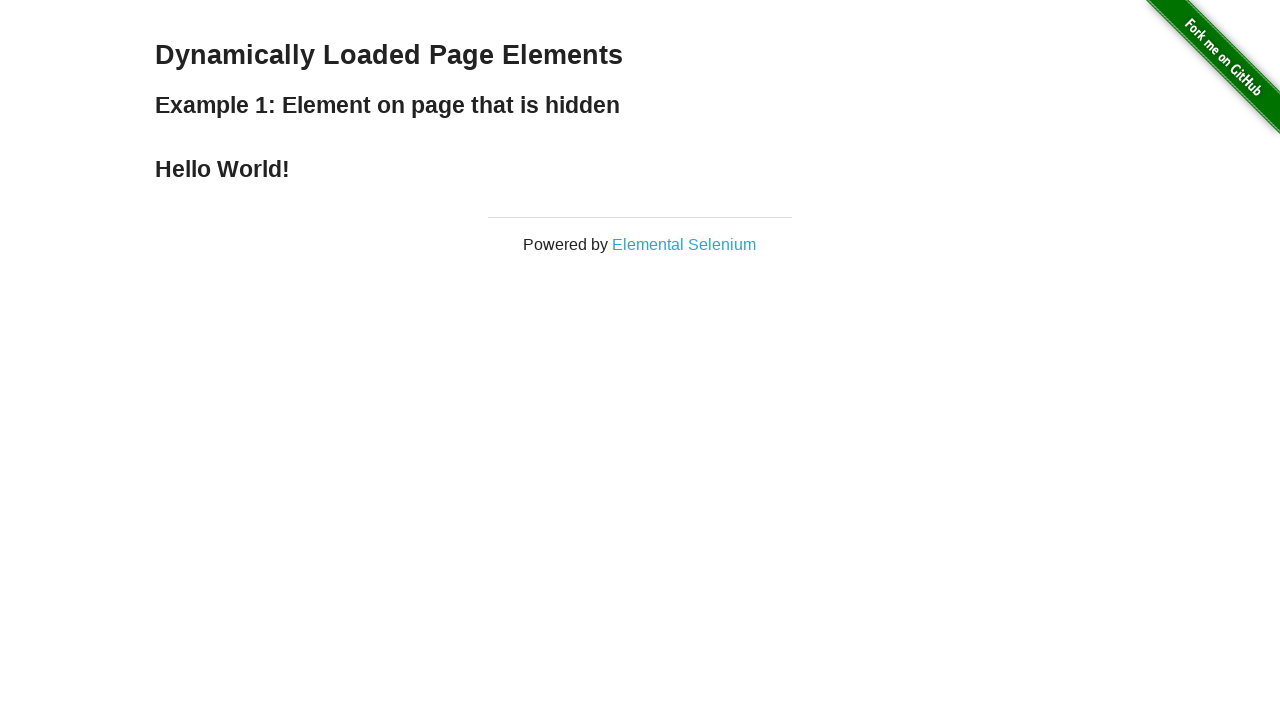